Tests Python.org search functionality by entering "pycon" in the search box and verifying results are displayed

Starting URL: http://www.python.org

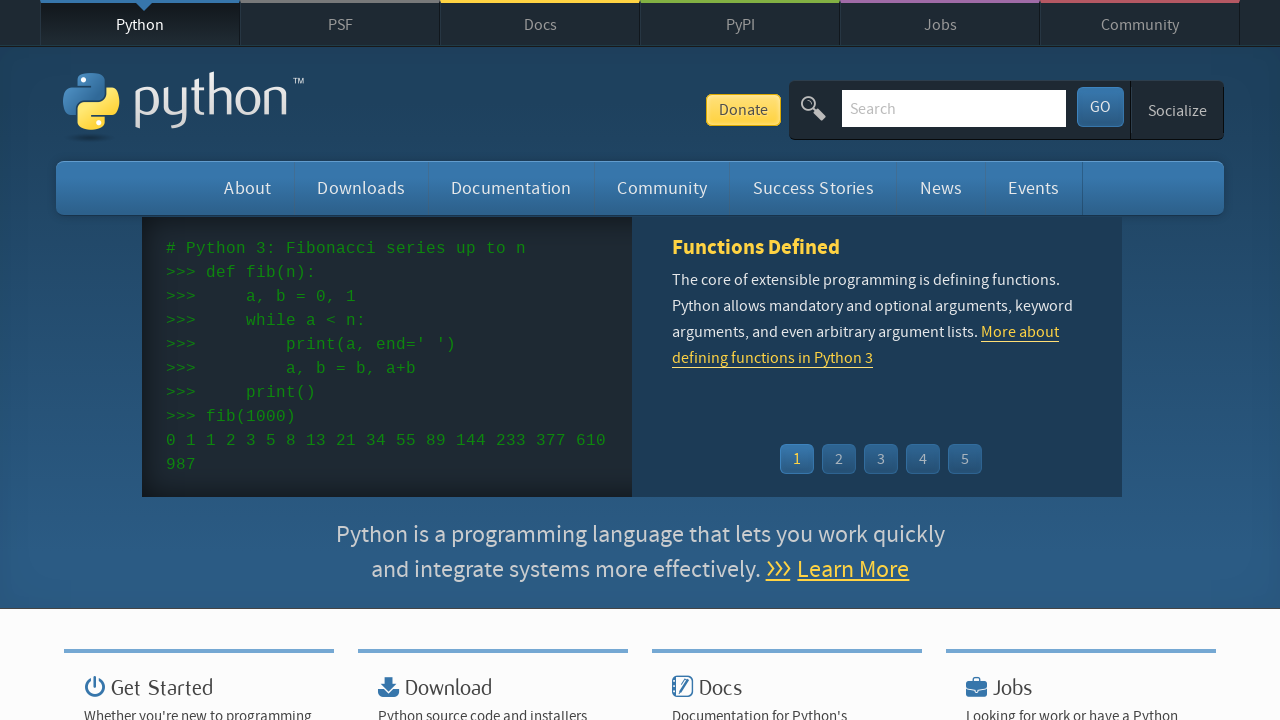

Cleared the search box on input[name='q']
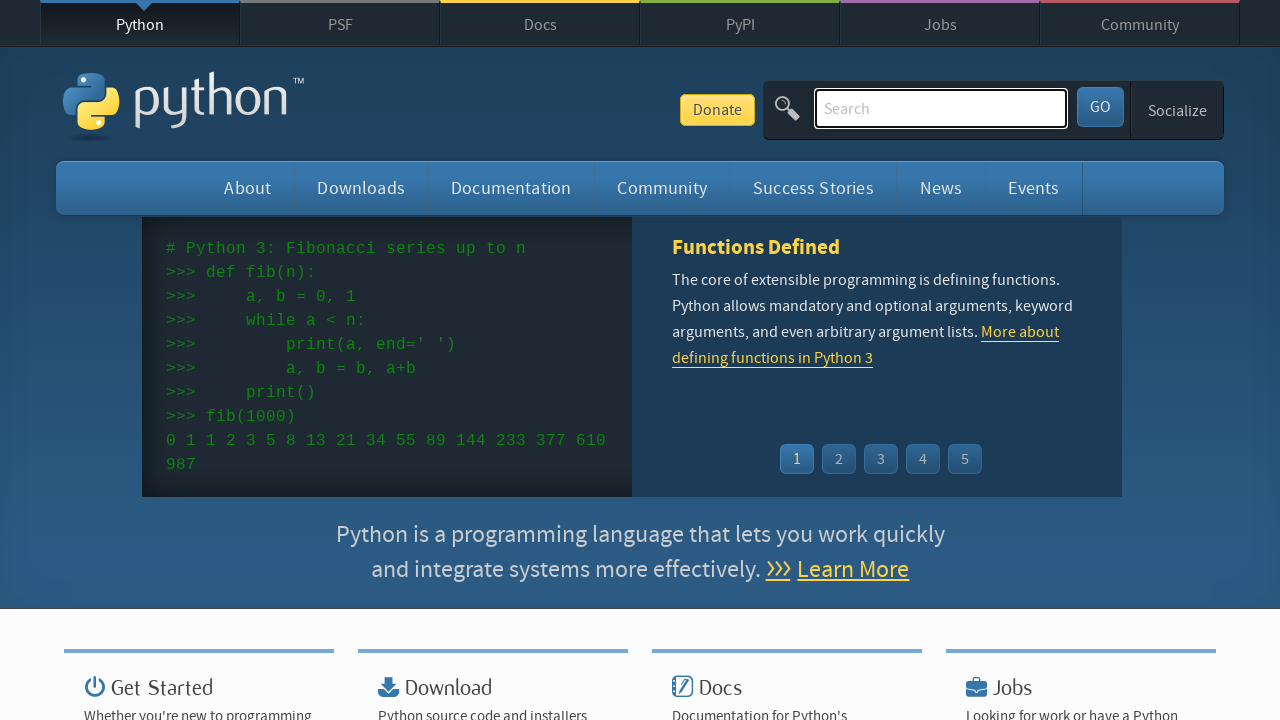

Filled search box with 'pycon' on input[name='q']
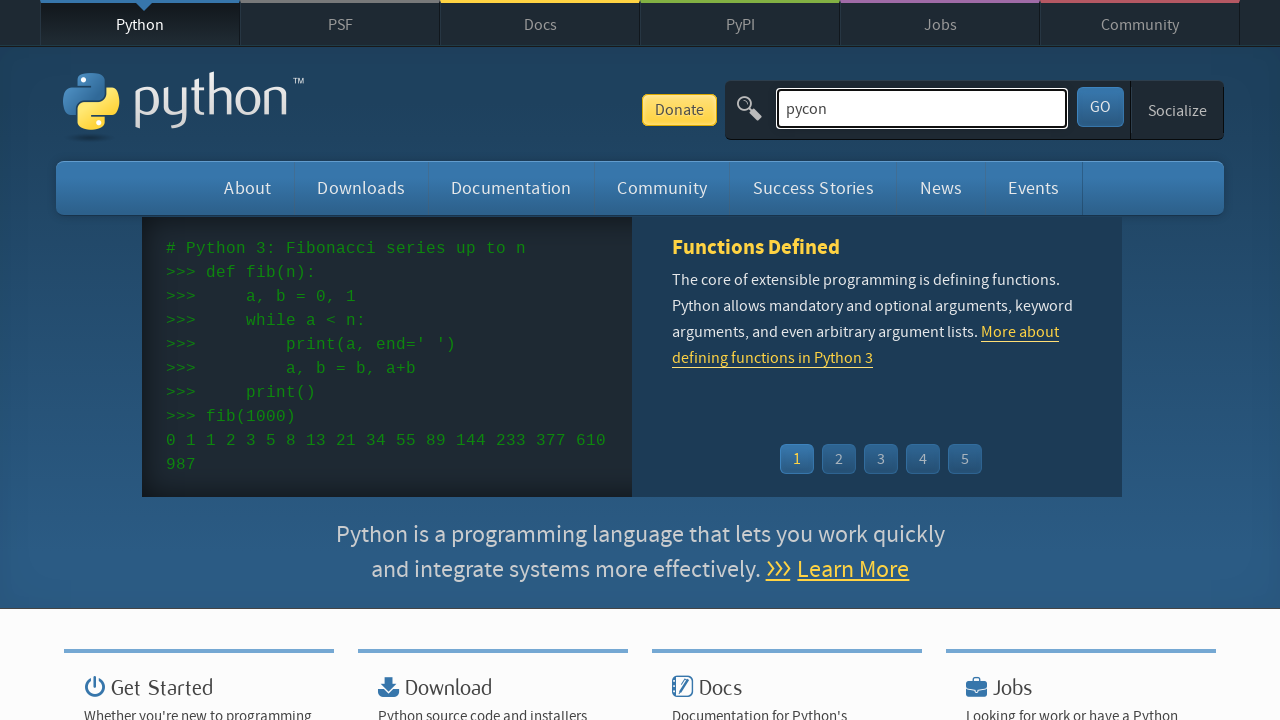

Pressed Enter to submit search on input[name='q']
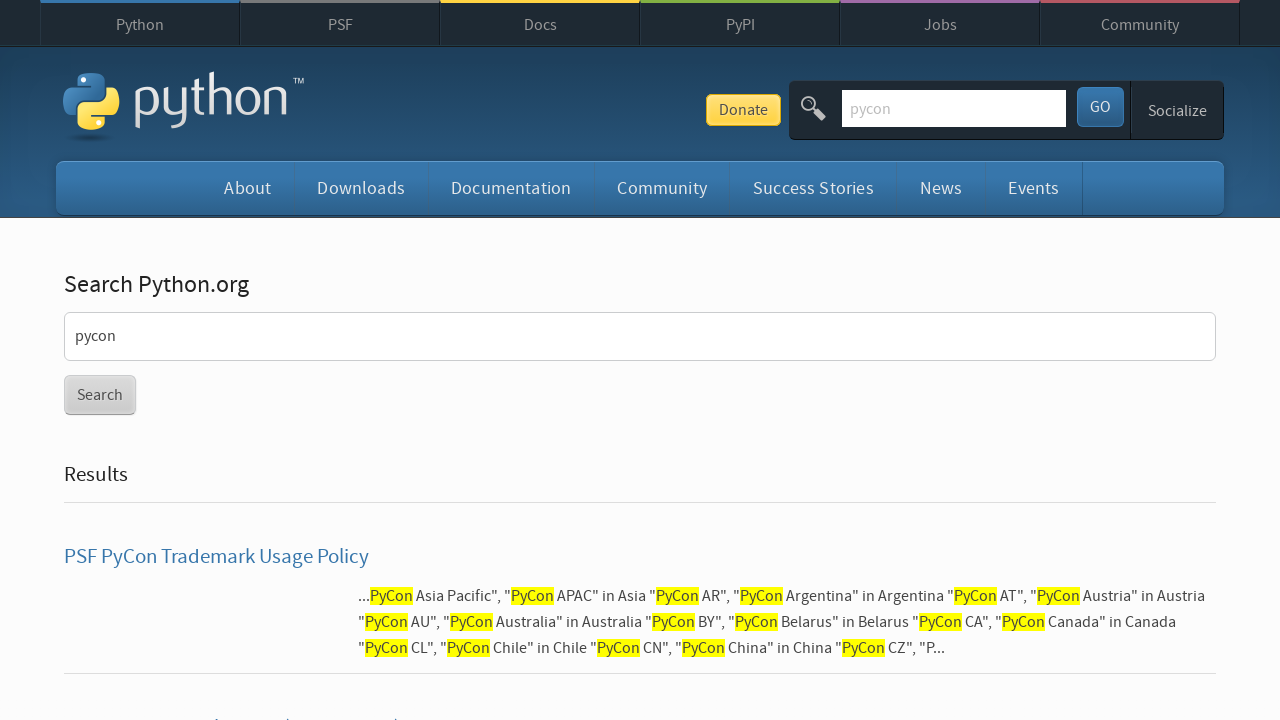

Waited for network idle after search
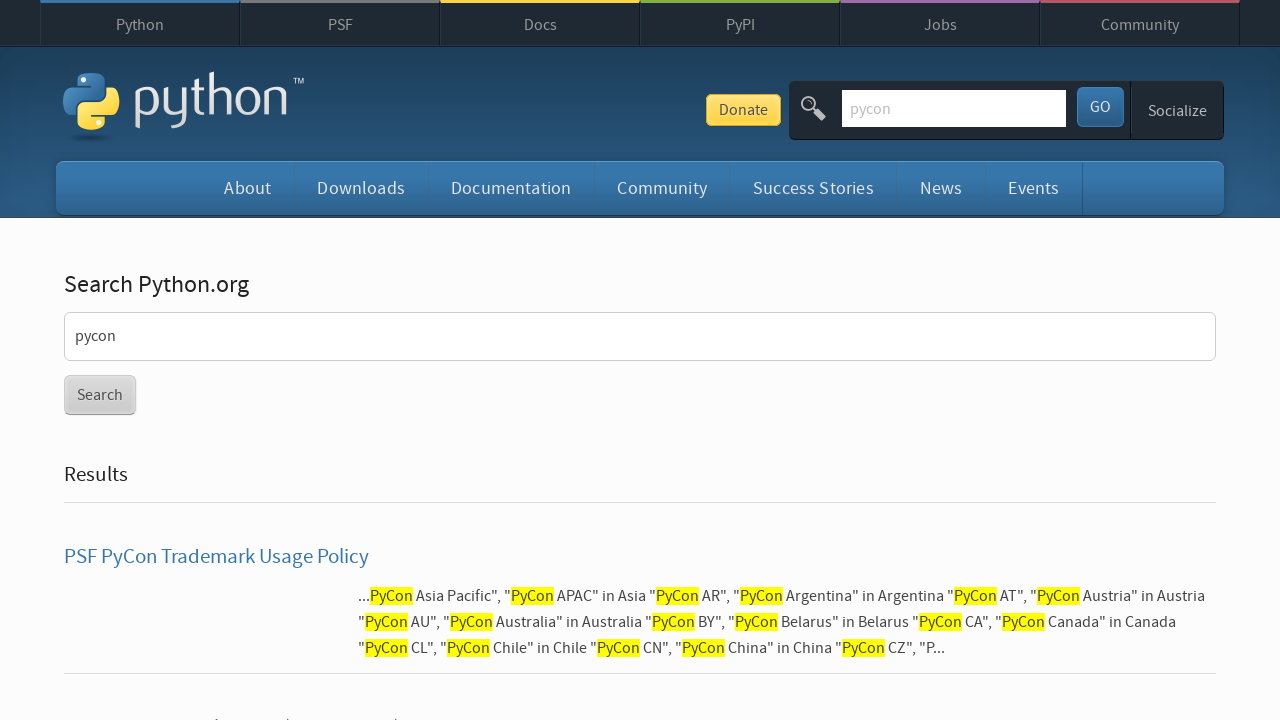

Verified search results are displayed (no 'No results found' message)
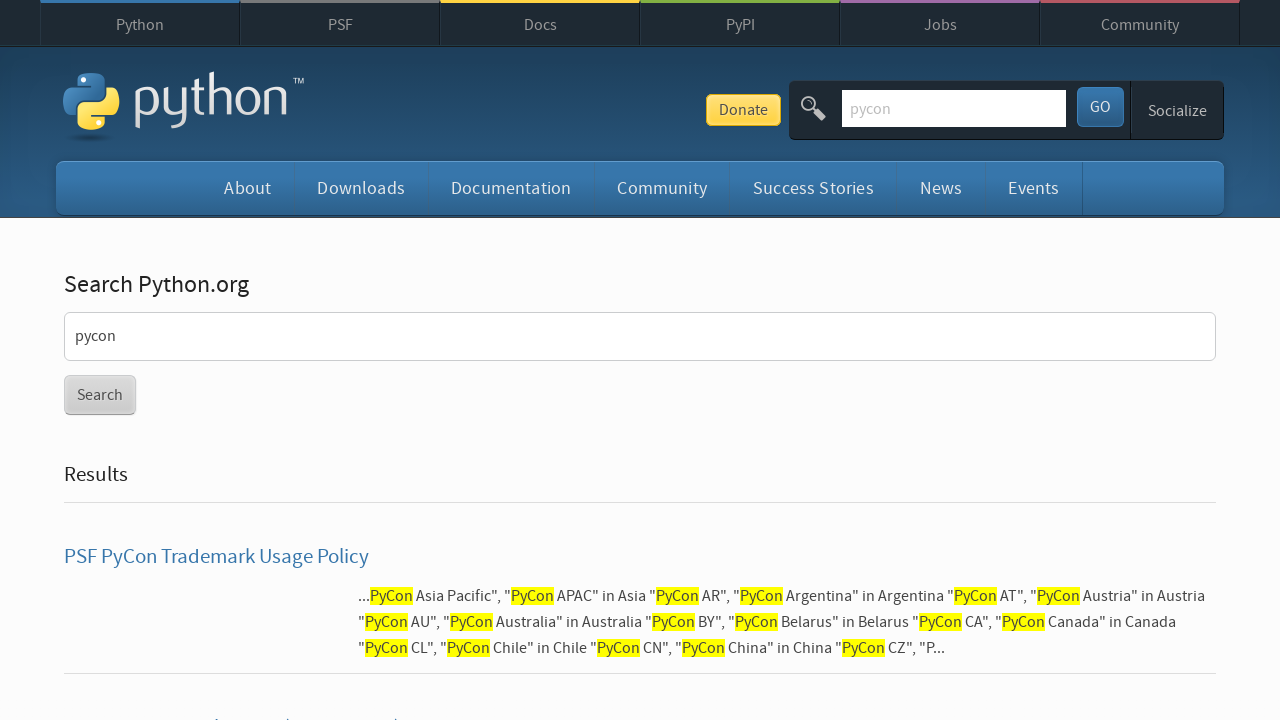

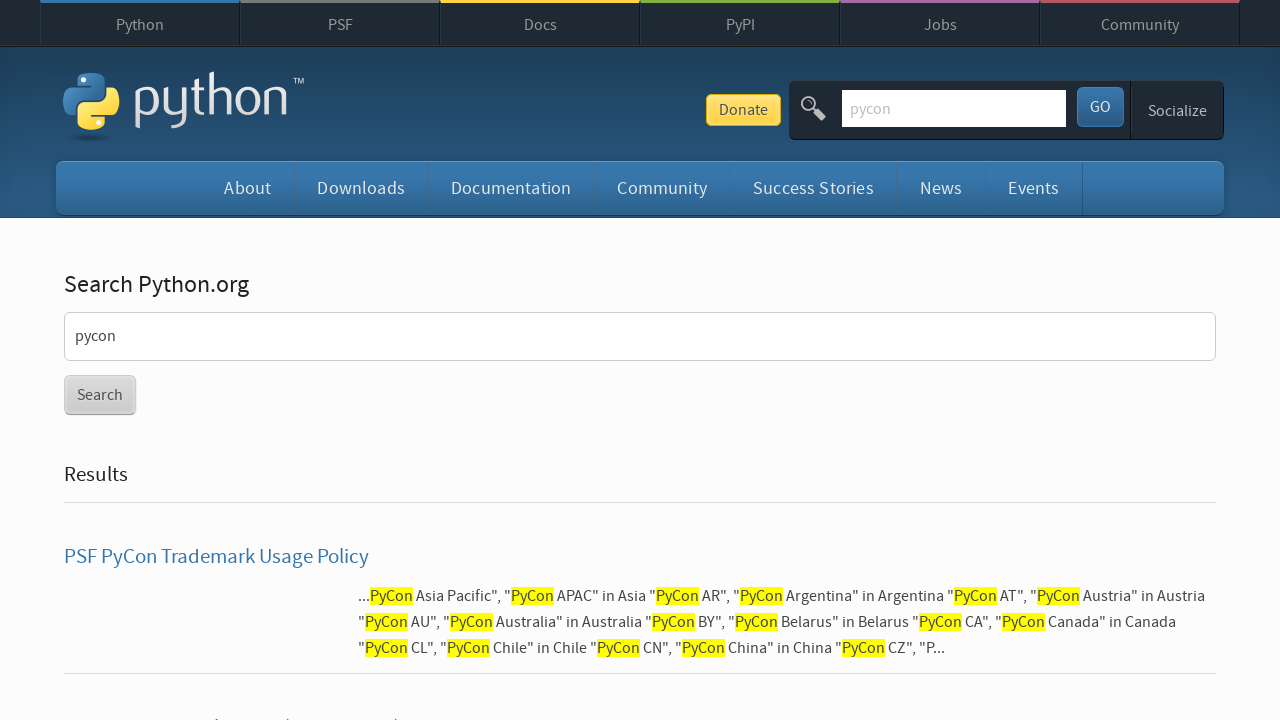